Navigates to JD.com homepage and loads the page content

Starting URL: http://www.jd.com

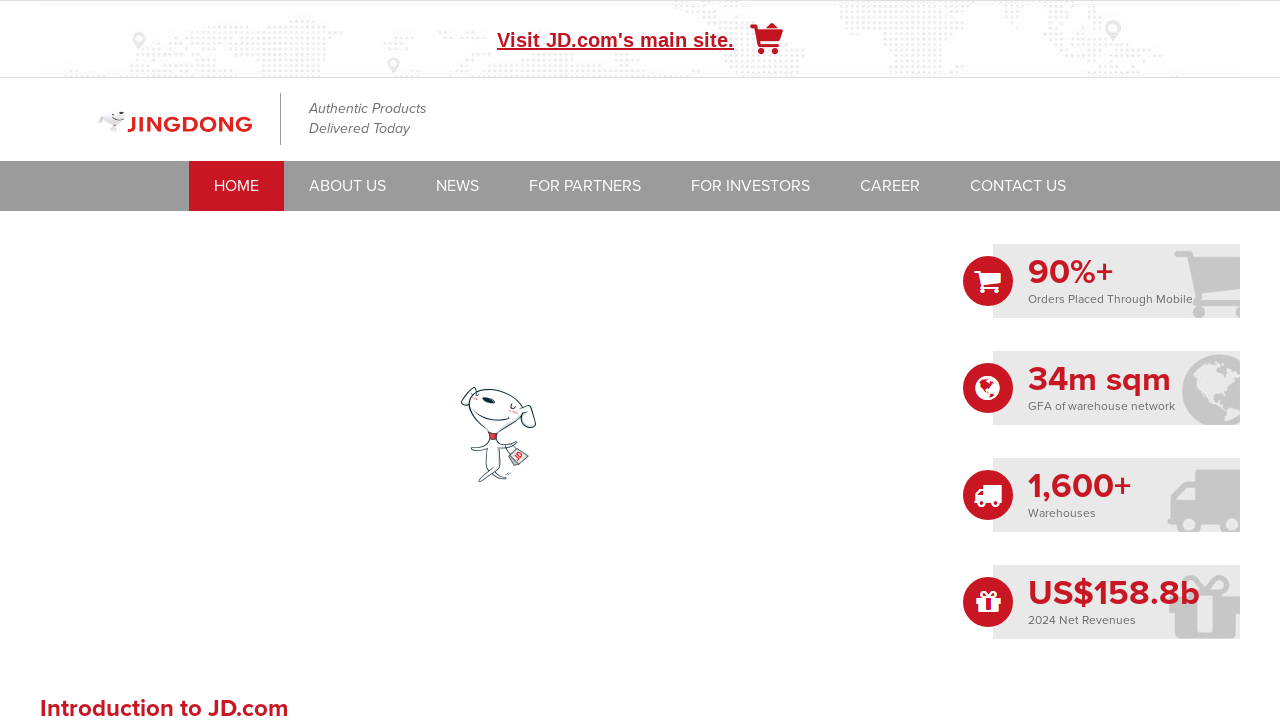

Waited for JD.com homepage to fully load (networkidle state reached)
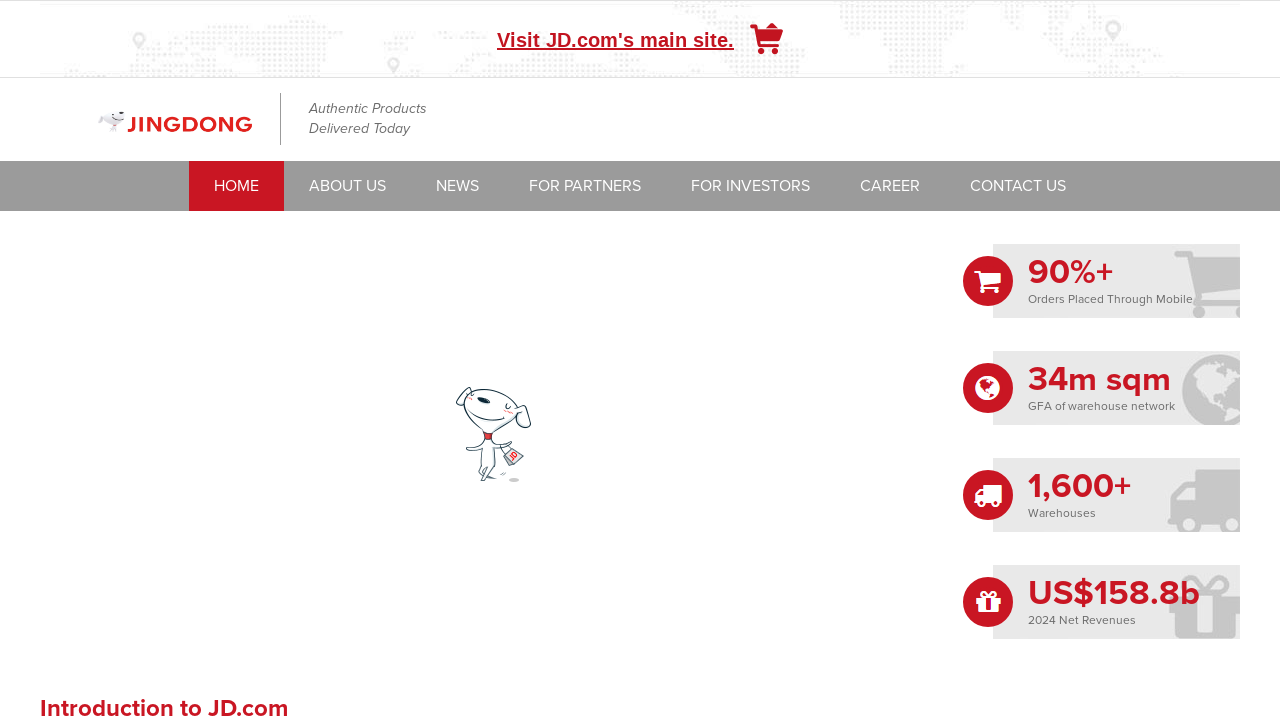

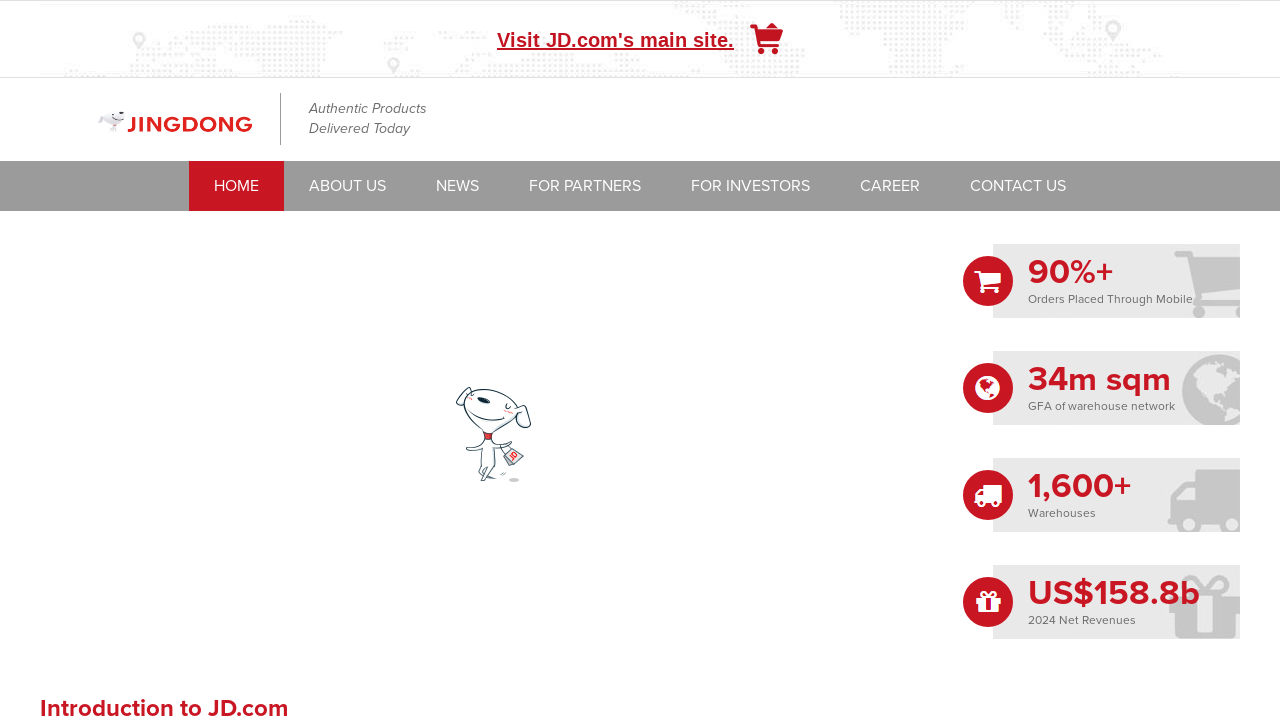